Navigates to the Mars news page and waits for the news list content to load

Starting URL: https://data-class-mars.s3.amazonaws.com/Mars/index.html

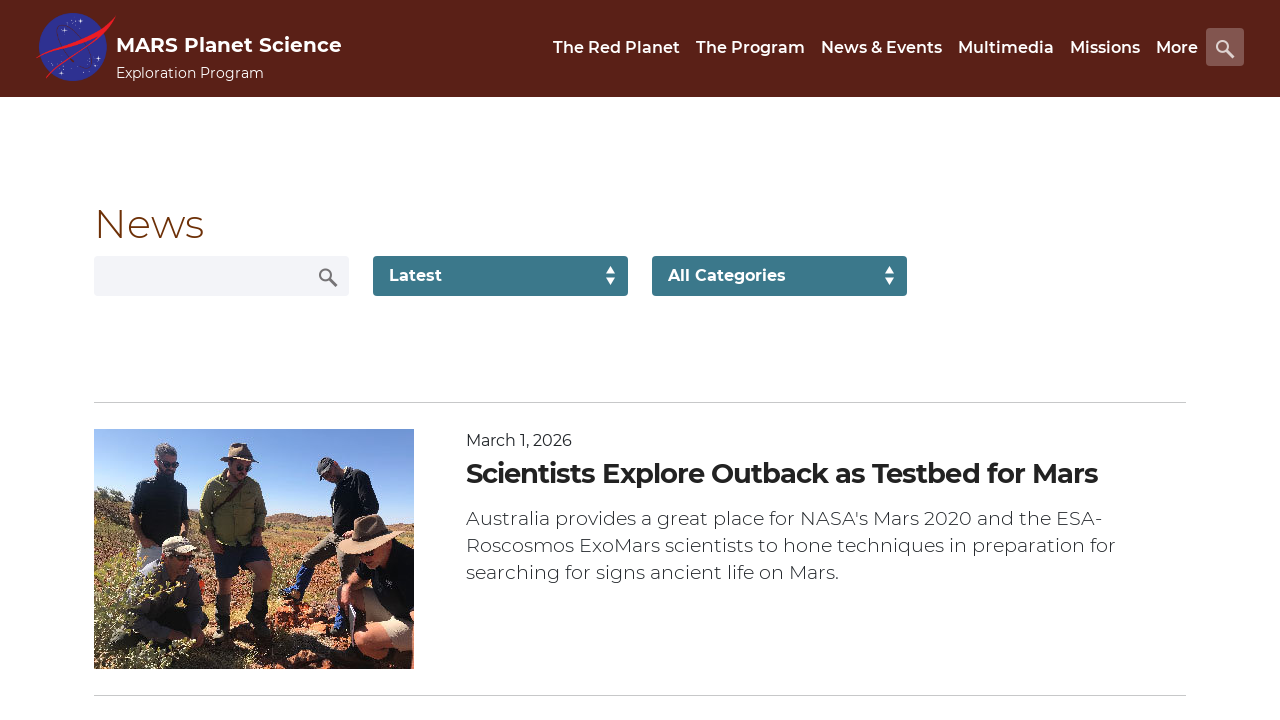

Navigated to Mars news page
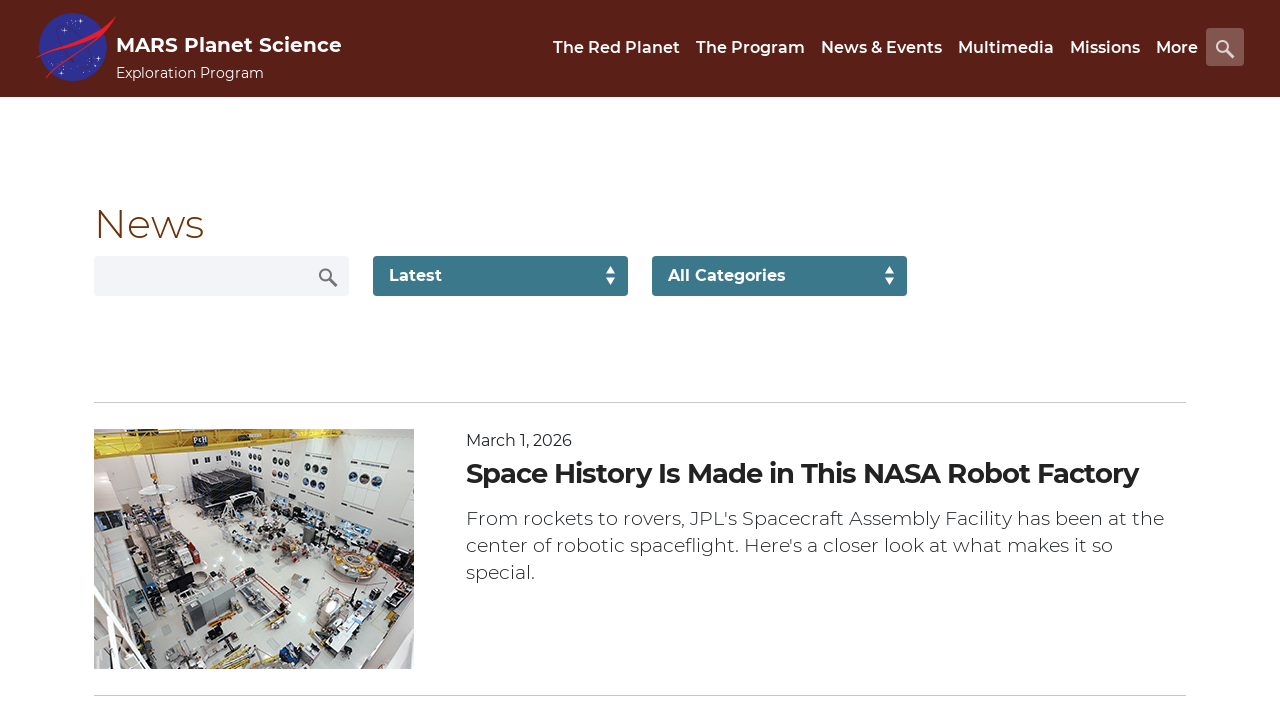

News list content loaded
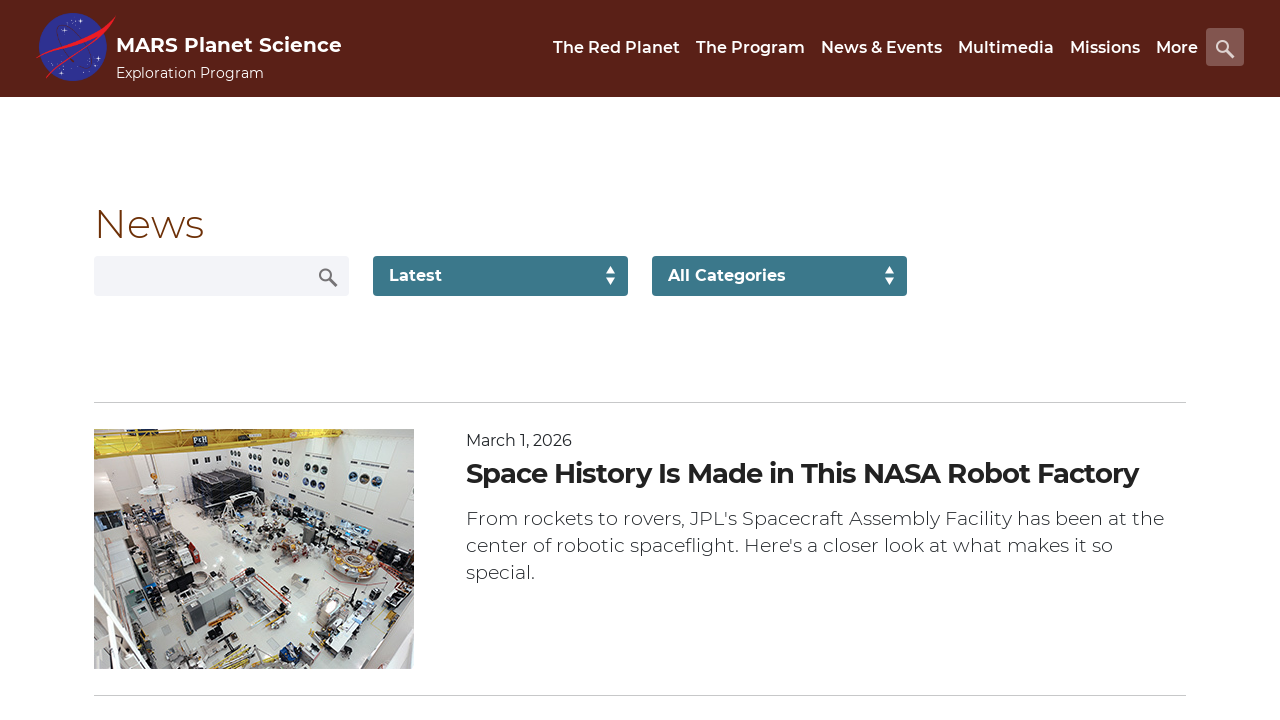

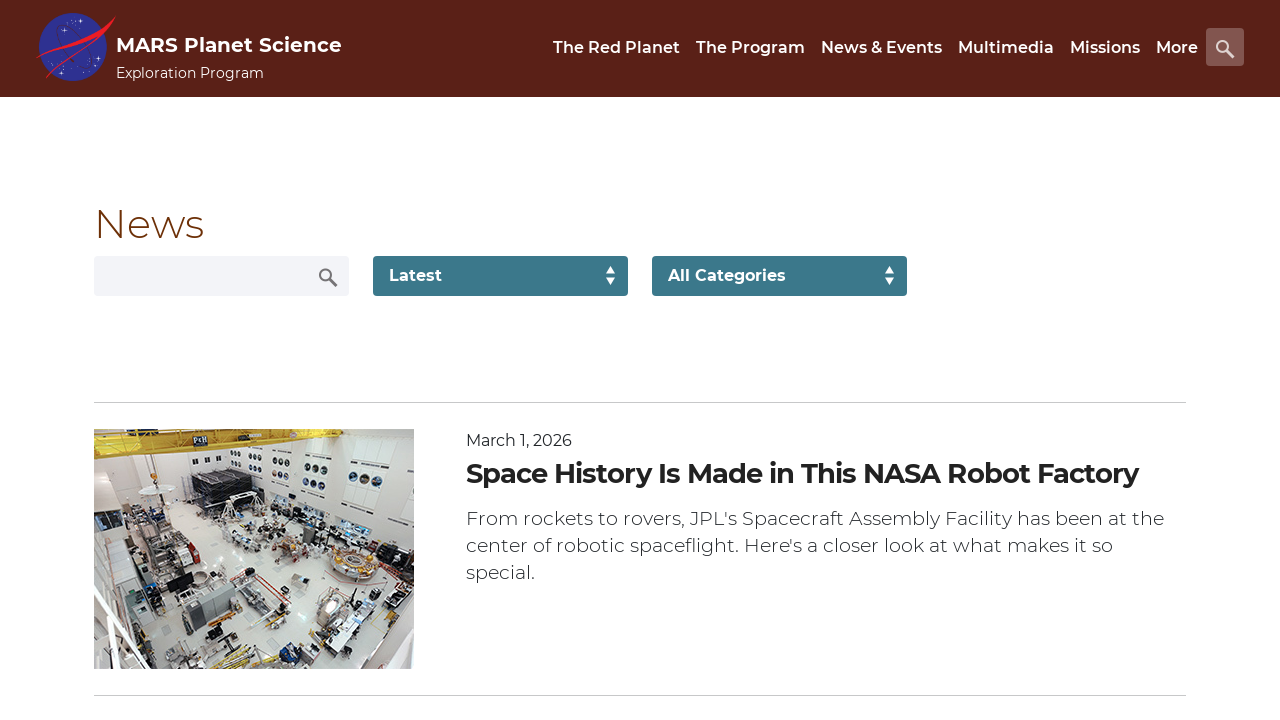